Tests clicking dynamically enabled buttons in sequence, where each button becomes clickable after the previous one is clicked

Starting URL: https://testpages.herokuapp.com/styled/dynamic-buttons-disabled.html

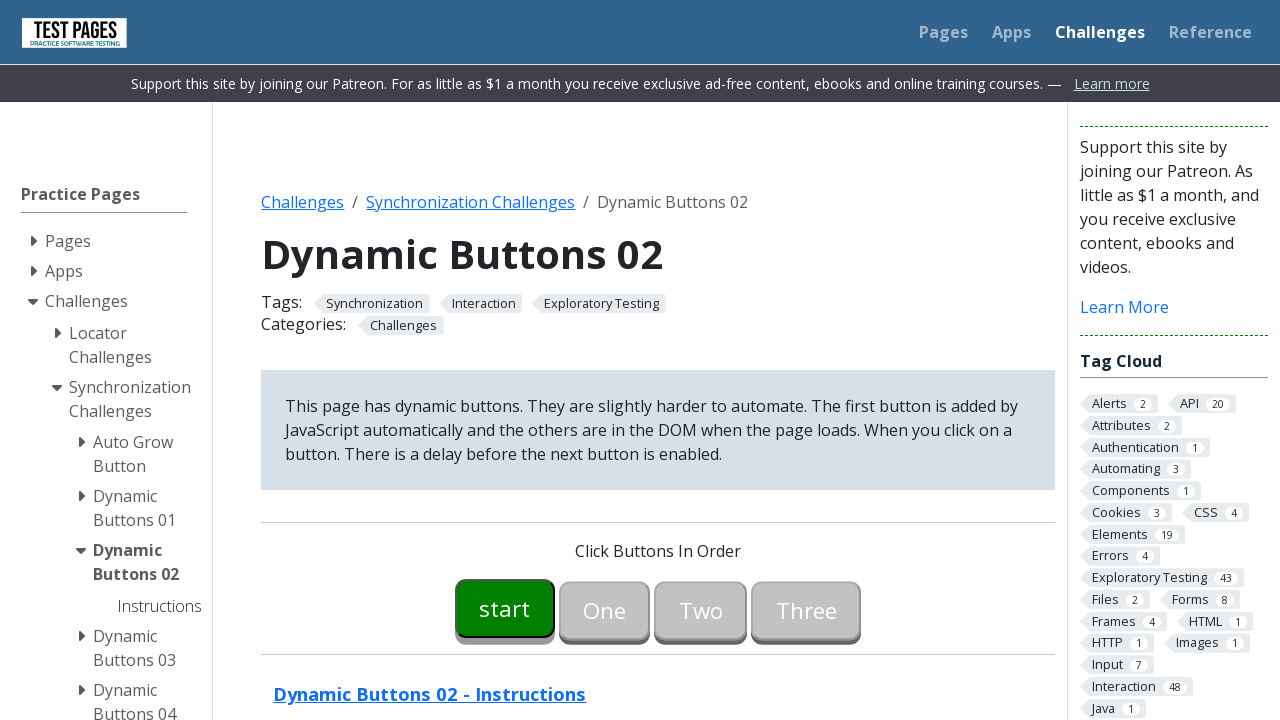

Clicked button00 to start the sequence at (505, 608) on #button00
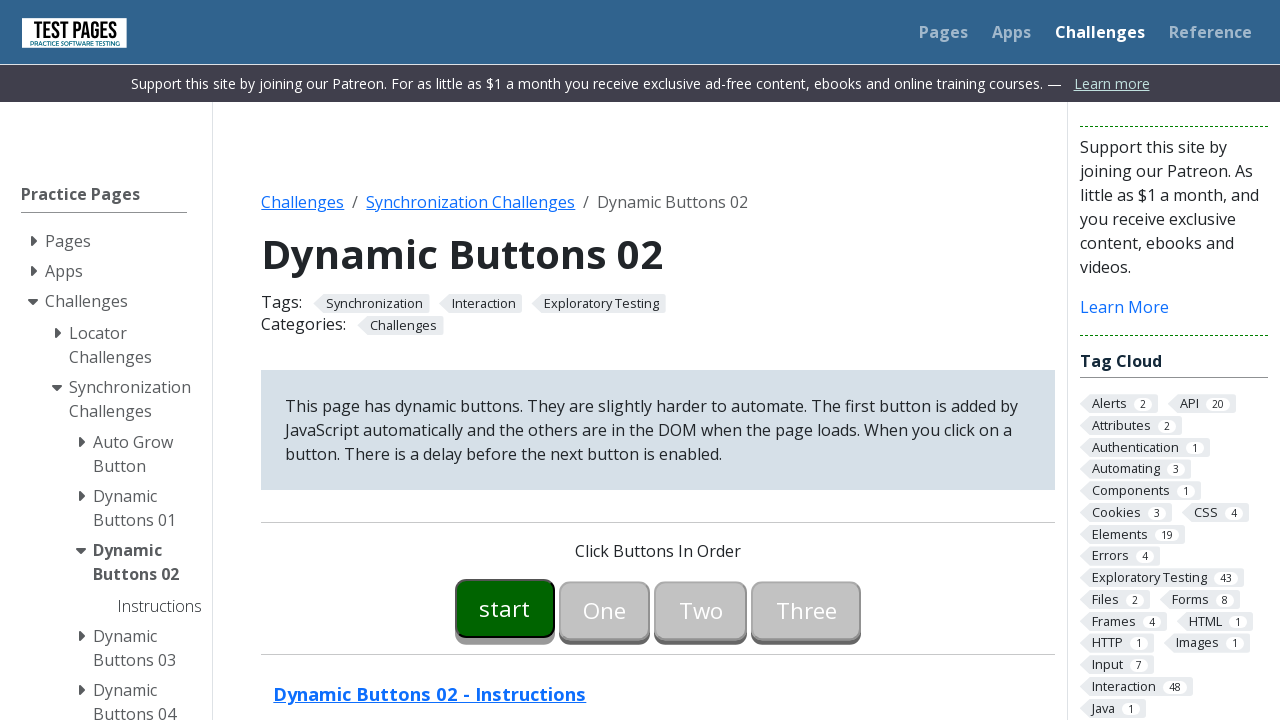

Waited for button01 to become visible
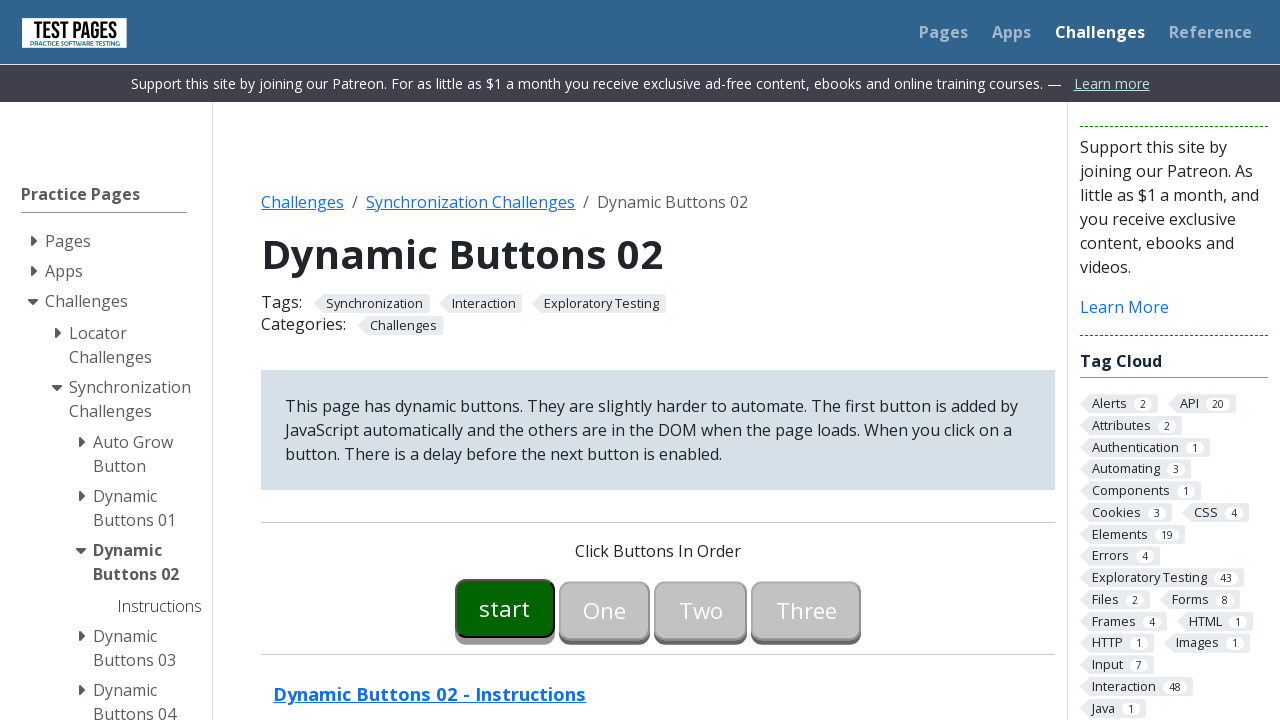

Clicked button01 at (605, 608) on #button01
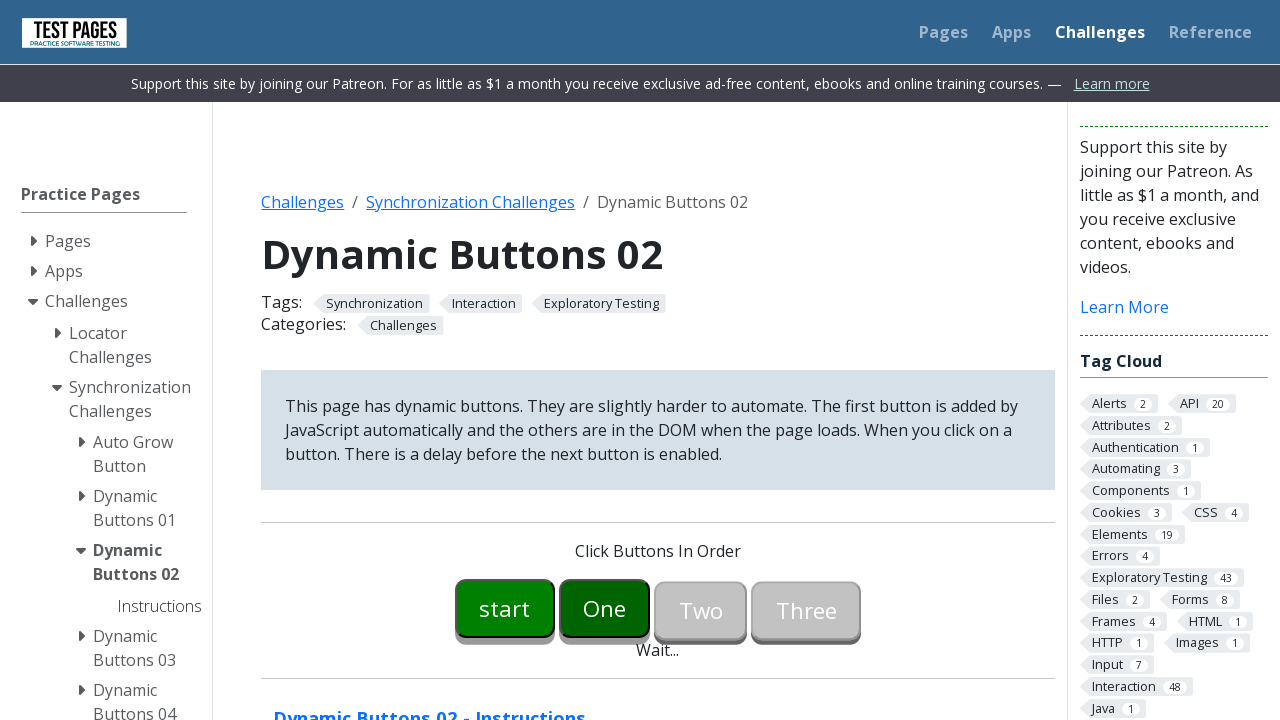

Waited for button02 to become visible
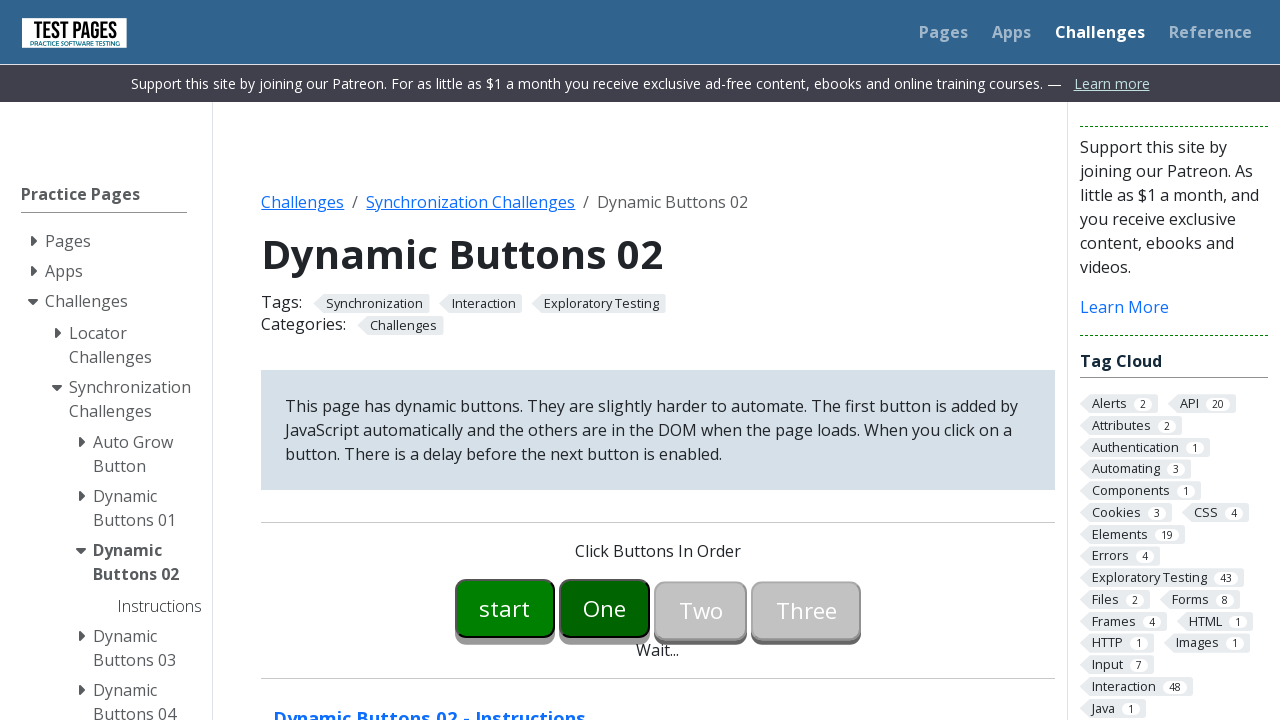

Clicked button02 at (701, 608) on #button02
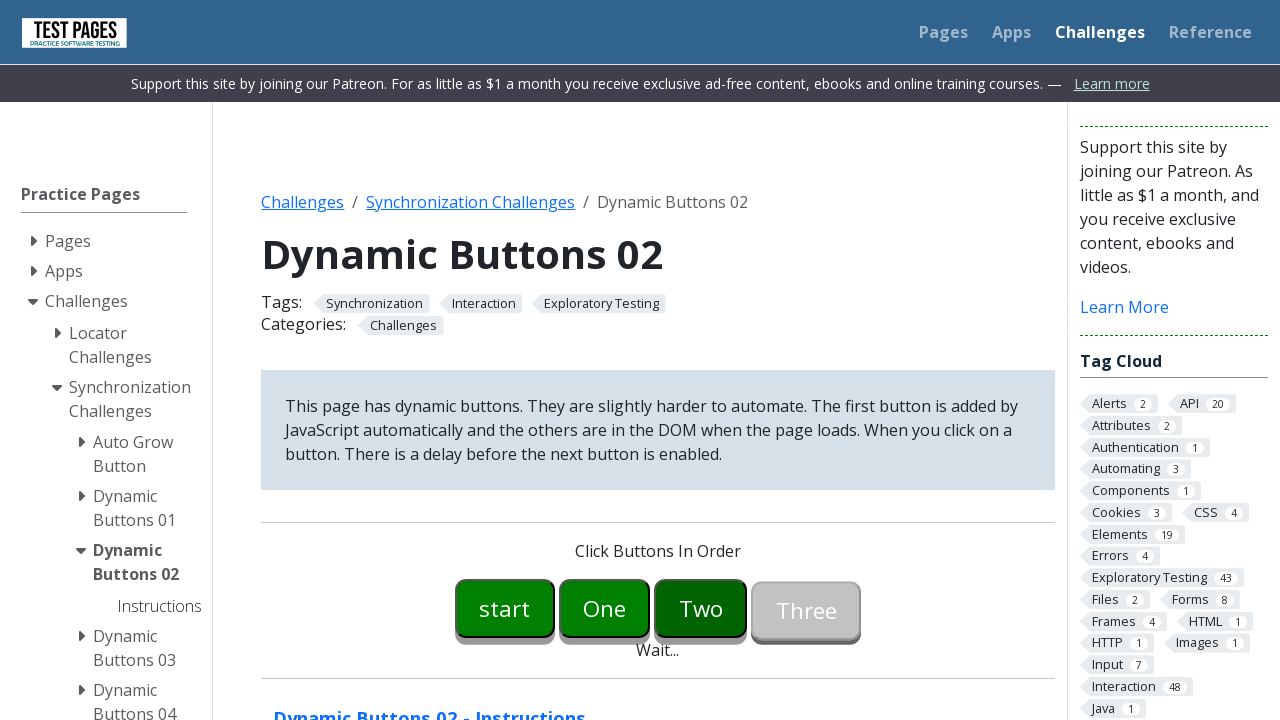

Waited for button03 to become visible
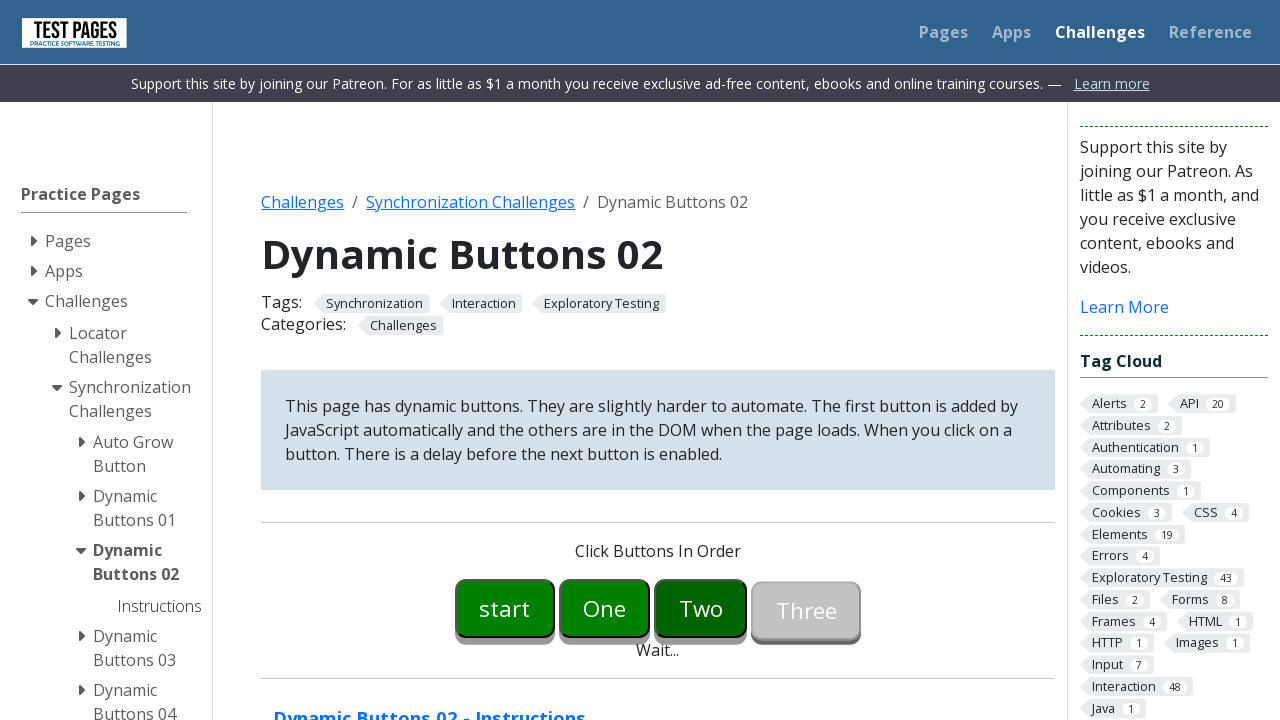

Clicked button03 at (806, 608) on #button03
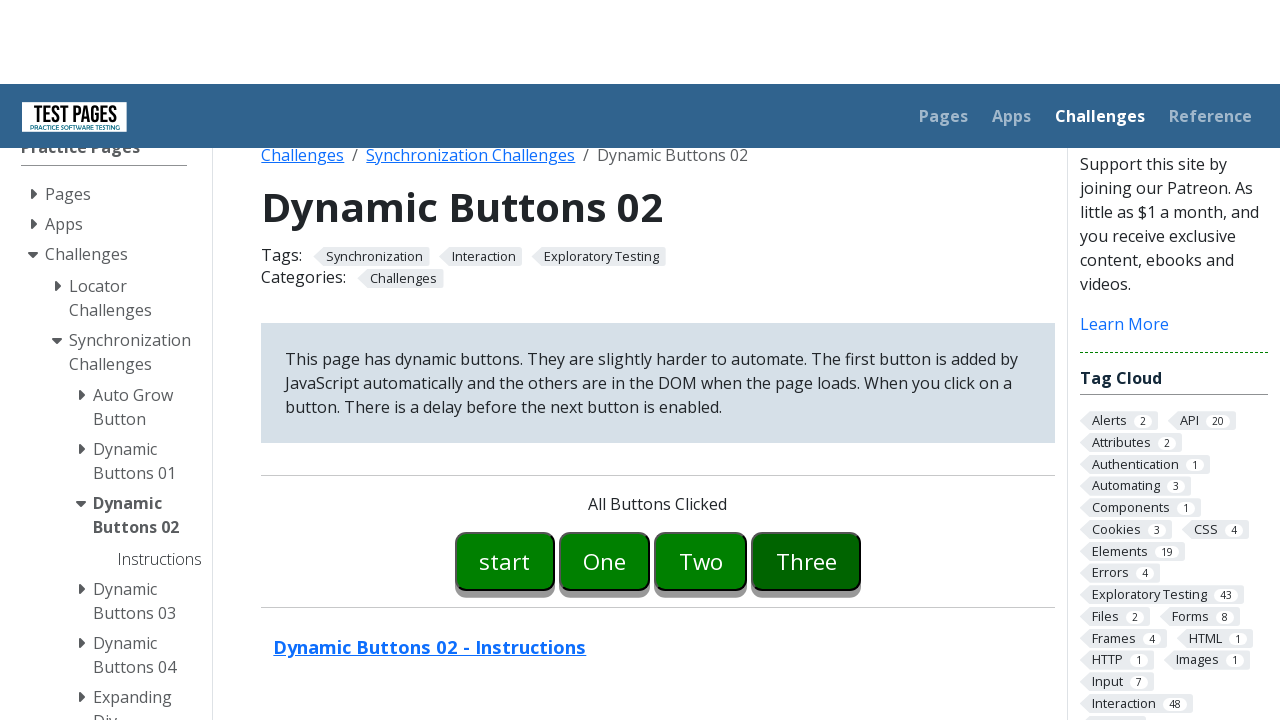

Waited for 'All Buttons Clicked' message to appear
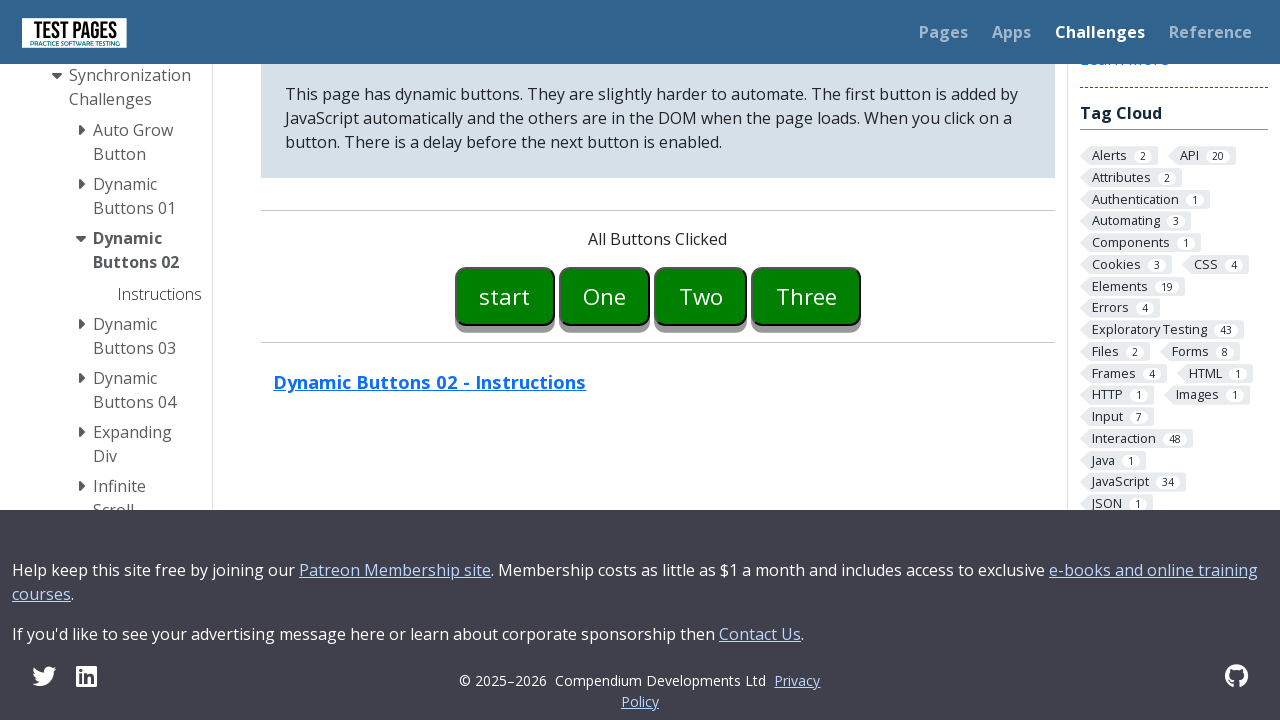

Verified 'All Buttons Clicked' text is present in page content
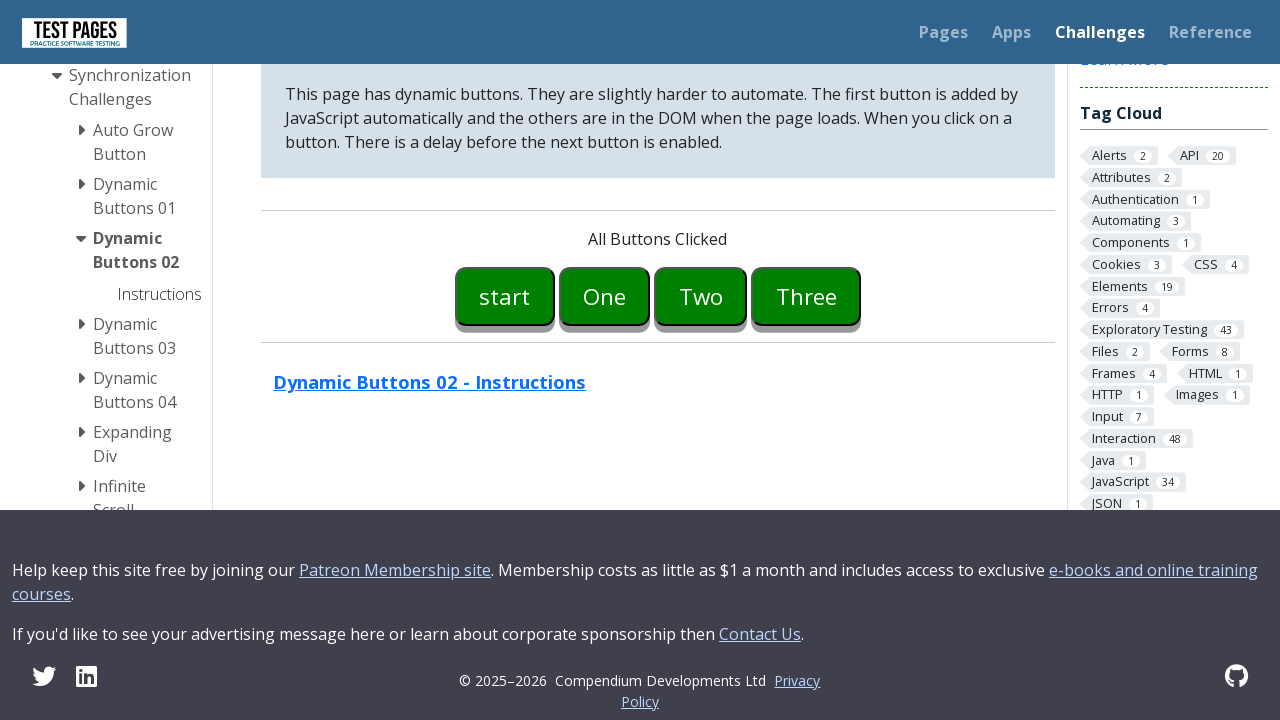

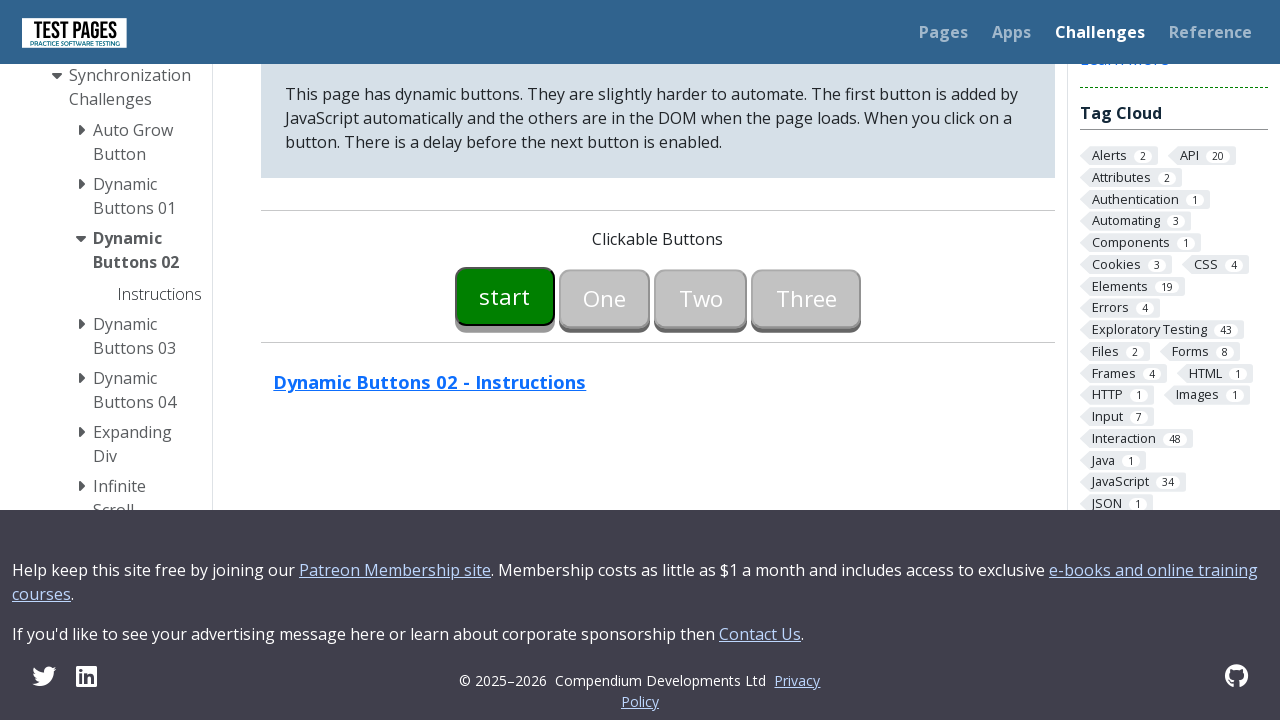